Tests marking individual todo items as complete by checking their checkboxes

Starting URL: https://demo.playwright.dev/todomvc

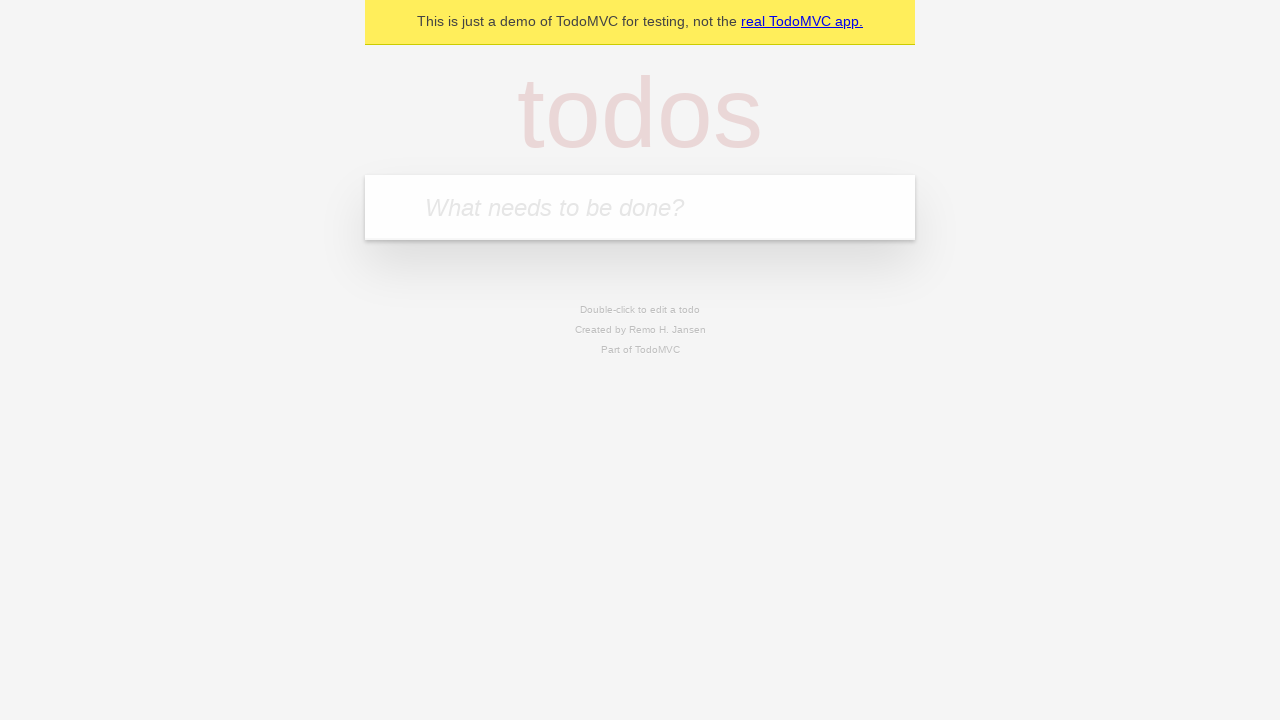

Filled todo input with 'buy some cheese' on internal:attr=[placeholder="What needs to be done?"i]
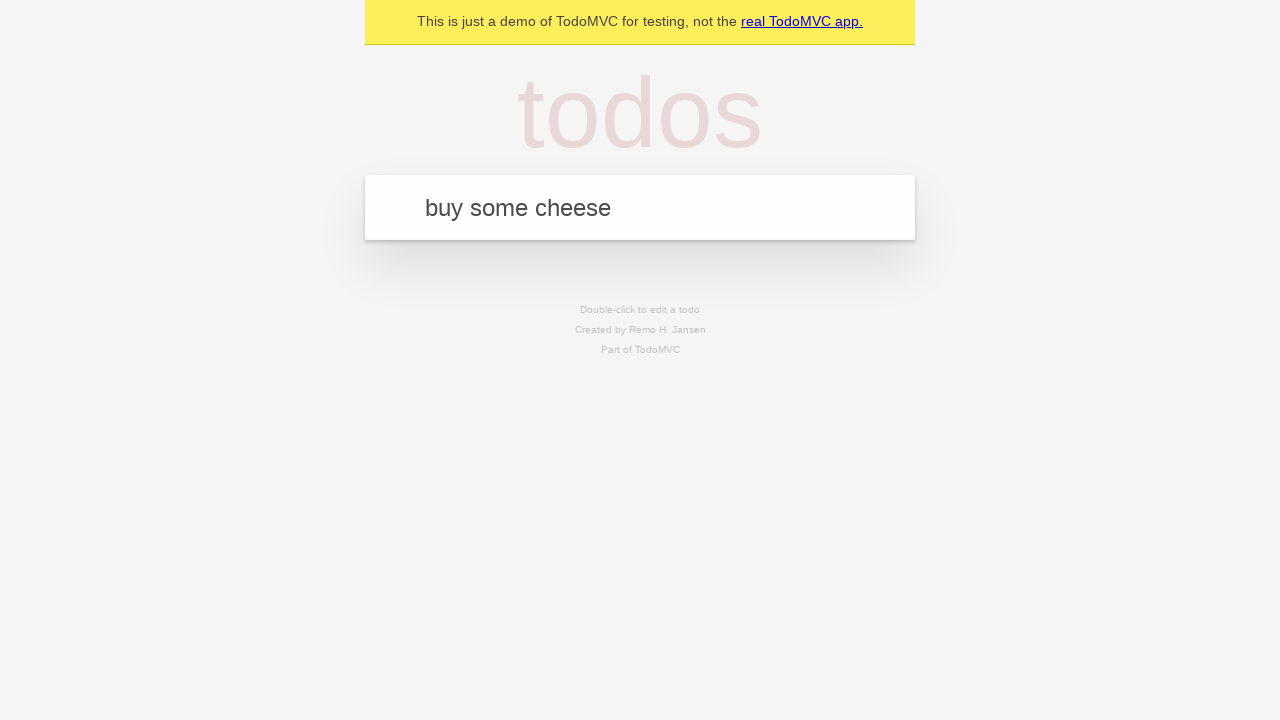

Pressed Enter to create first todo item on internal:attr=[placeholder="What needs to be done?"i]
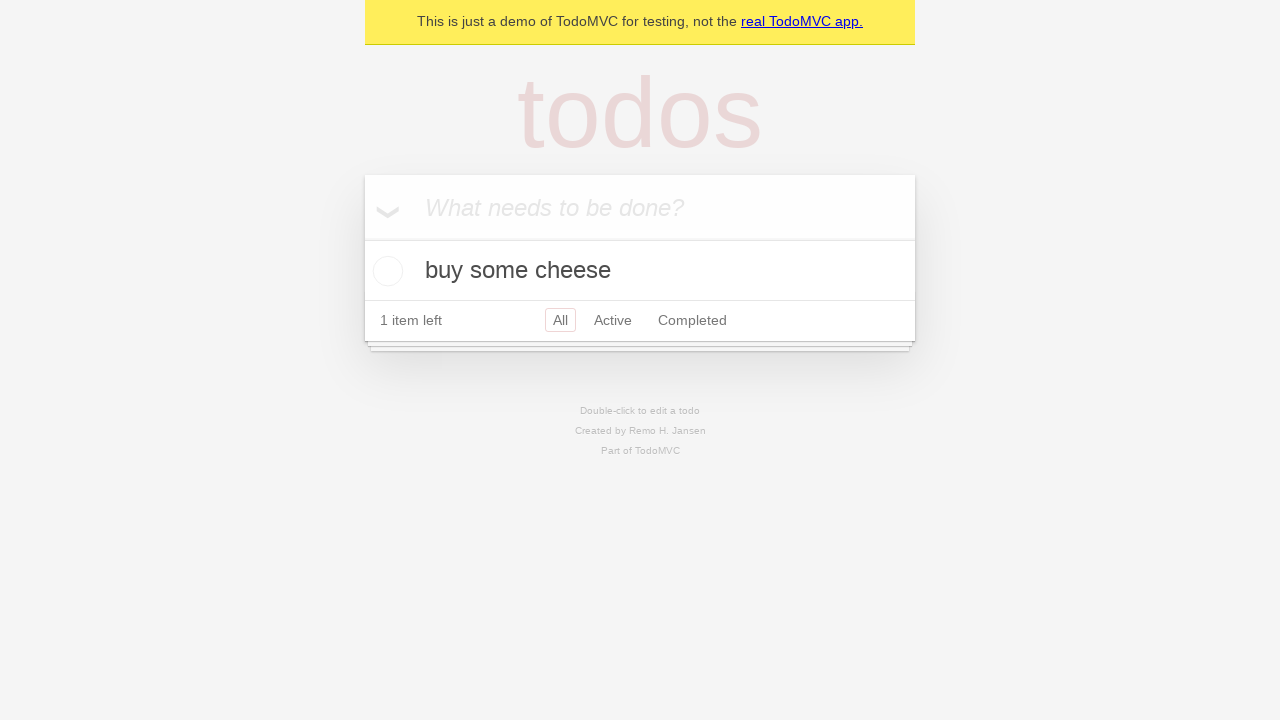

Filled todo input with 'feed the cat' on internal:attr=[placeholder="What needs to be done?"i]
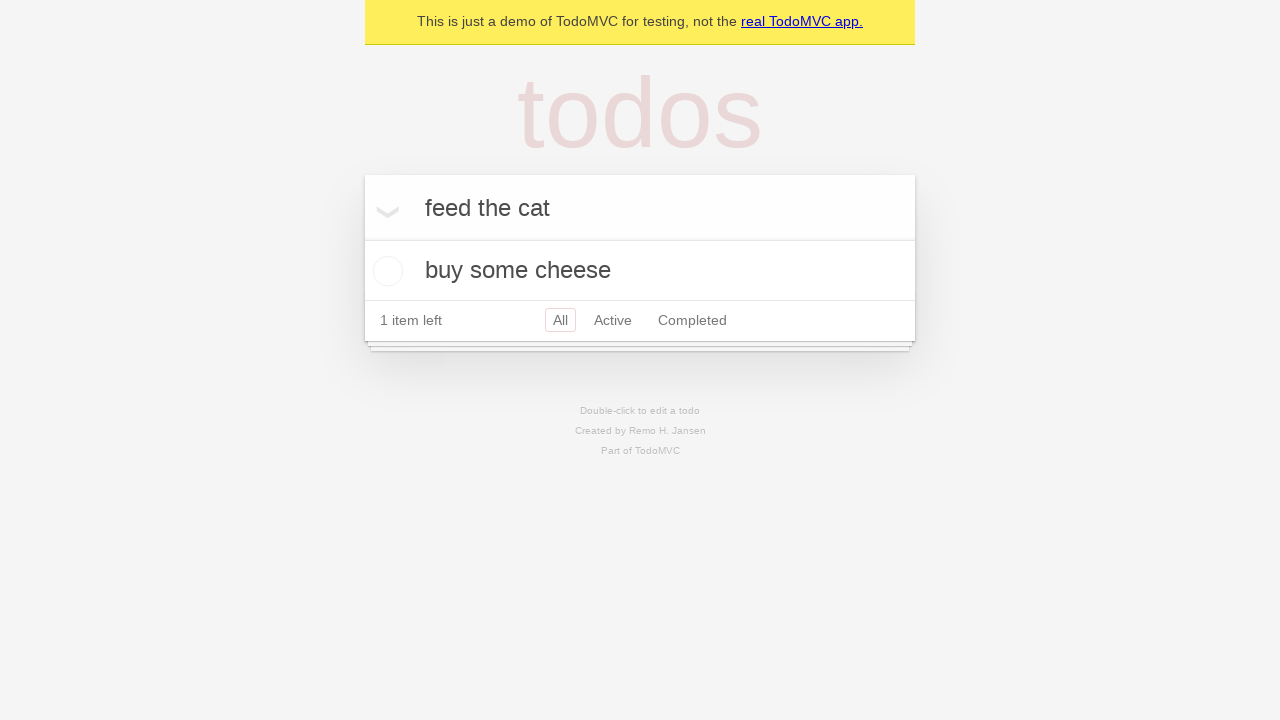

Pressed Enter to create second todo item on internal:attr=[placeholder="What needs to be done?"i]
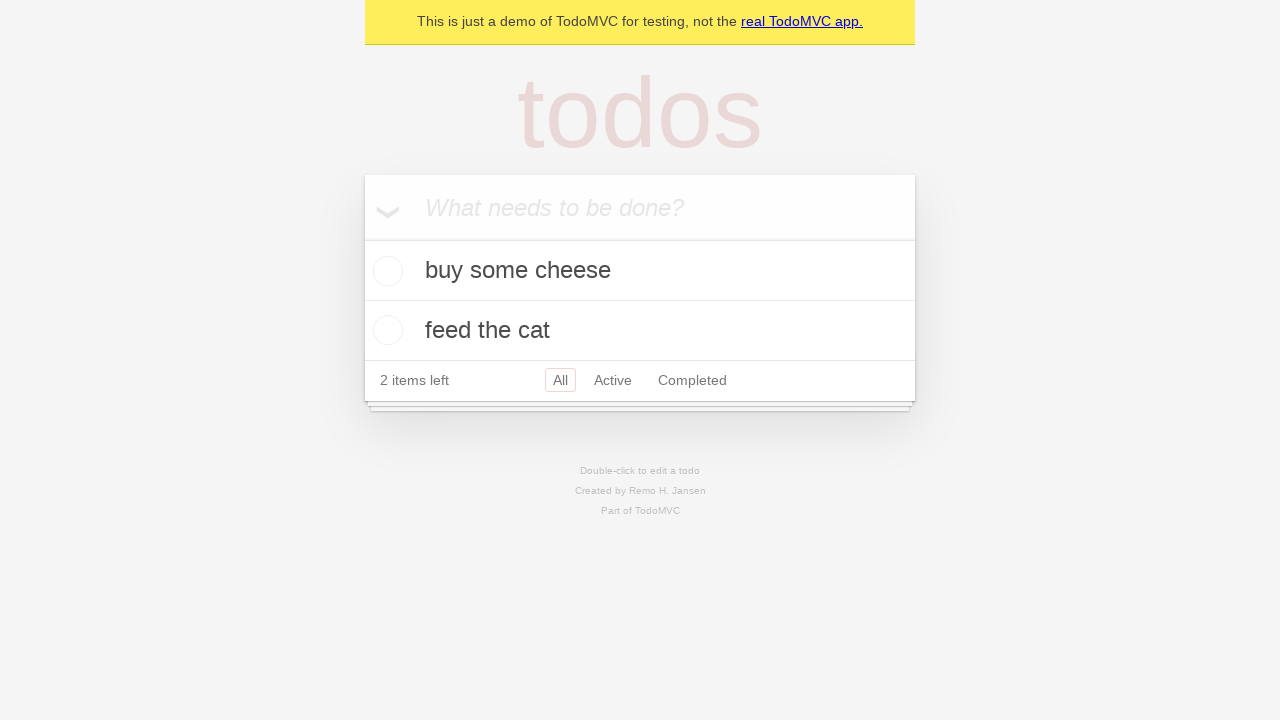

Waited for second todo item to appear
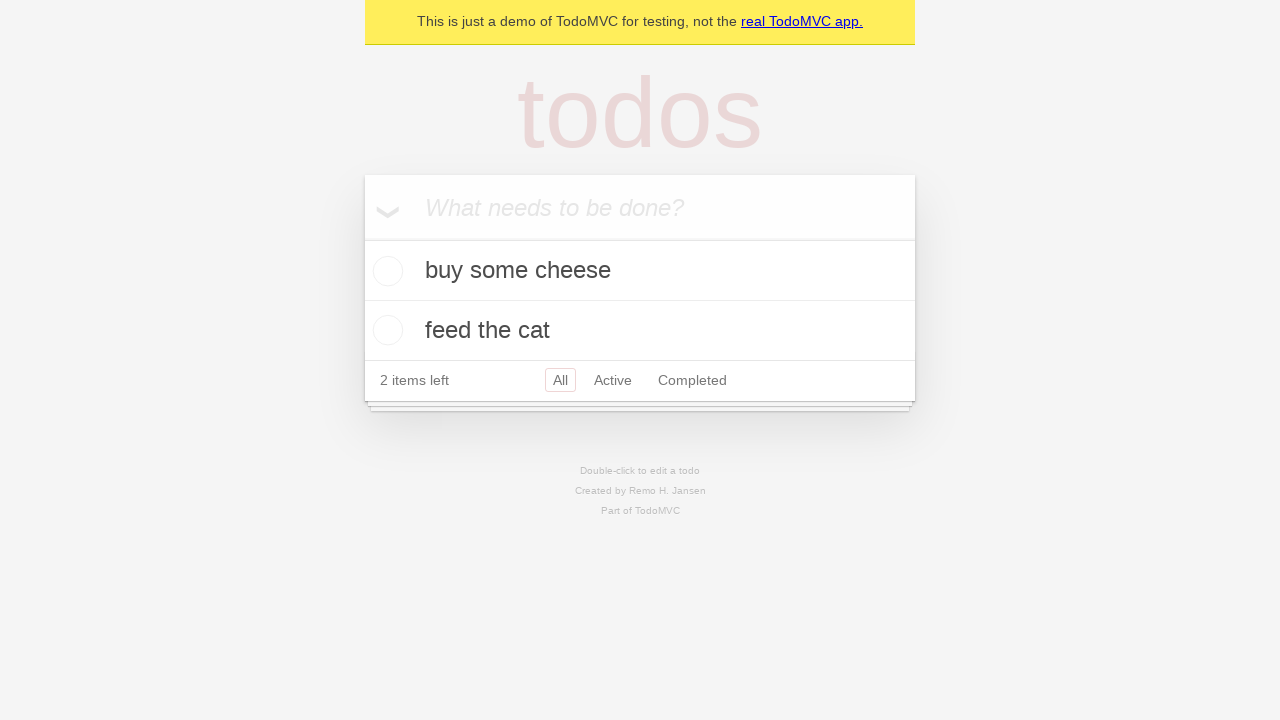

Marked first todo item 'buy some cheese' as complete at (385, 271) on [data-testid='todo-item'] >> nth=0 >> internal:role=checkbox
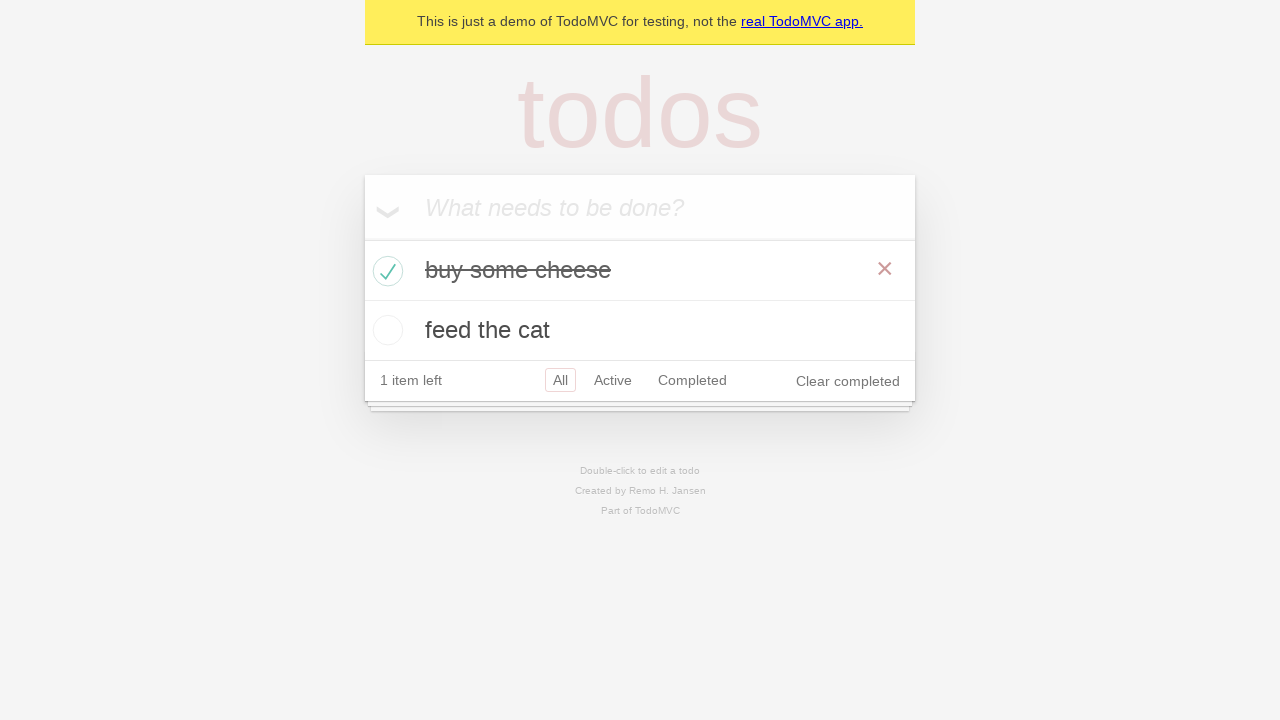

Marked second todo item 'feed the cat' as complete at (385, 330) on [data-testid='todo-item'] >> nth=1 >> internal:role=checkbox
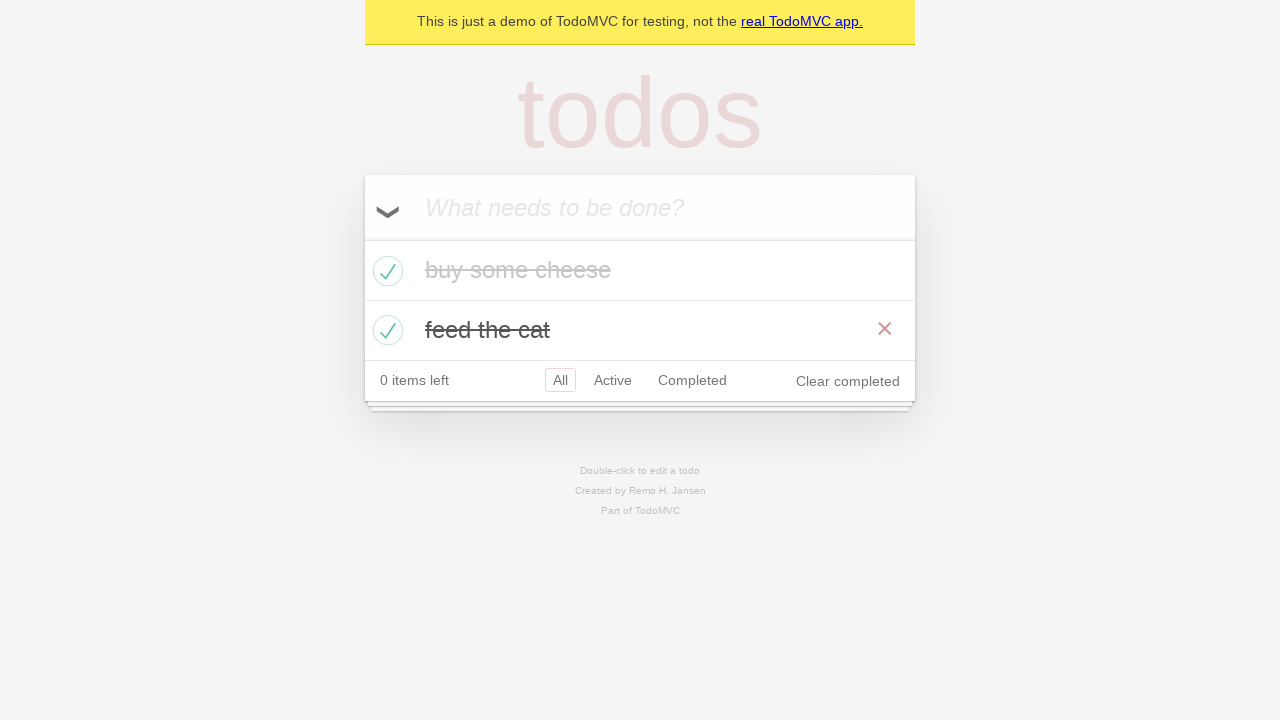

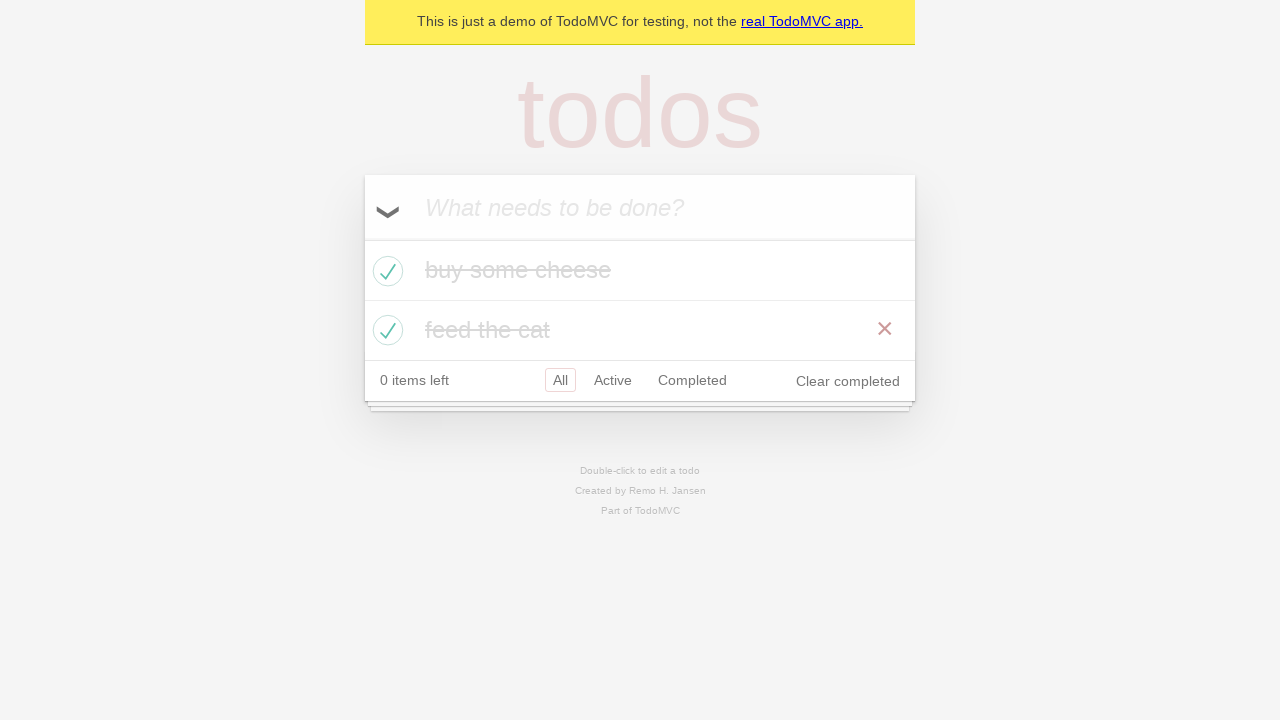